Tests the TodoMVC application by adding two todo items, marking one as complete, and clearing completed items

Starting URL: https://demo.playwright.dev/todomvc/

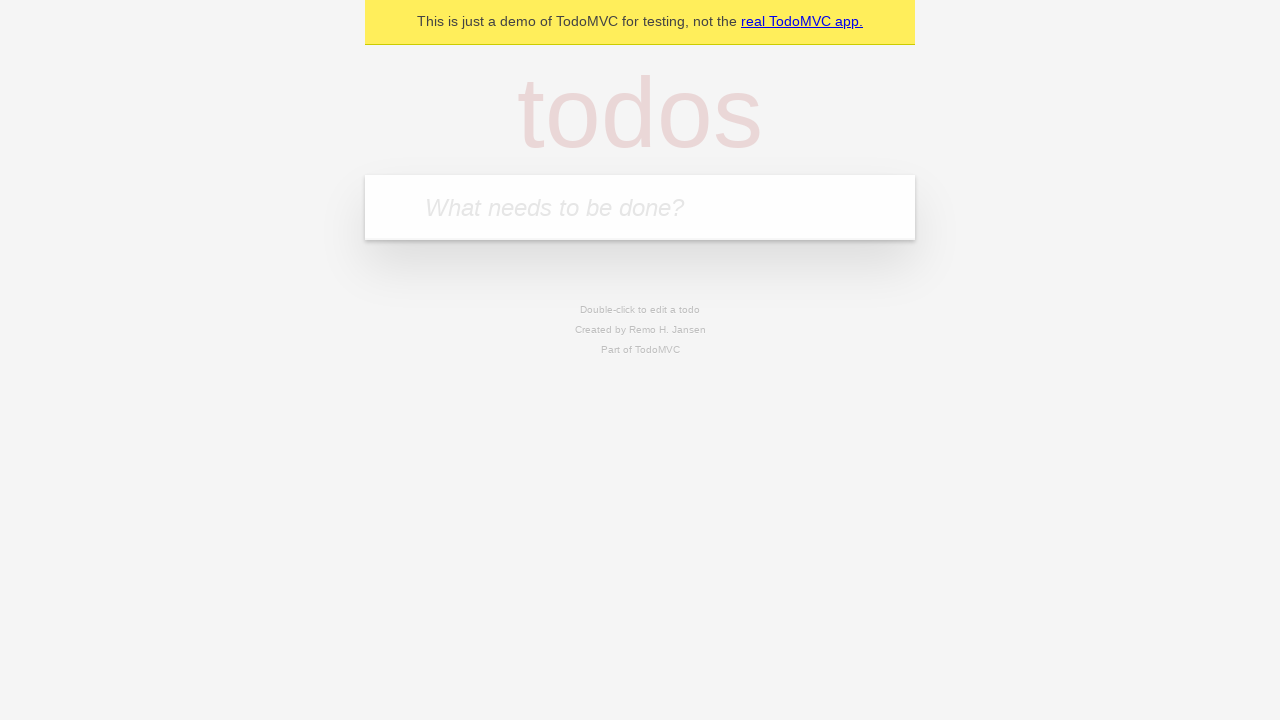

Clicked on the todo input field at (640, 207) on internal:attr=[placeholder="What needs to be done?"i]
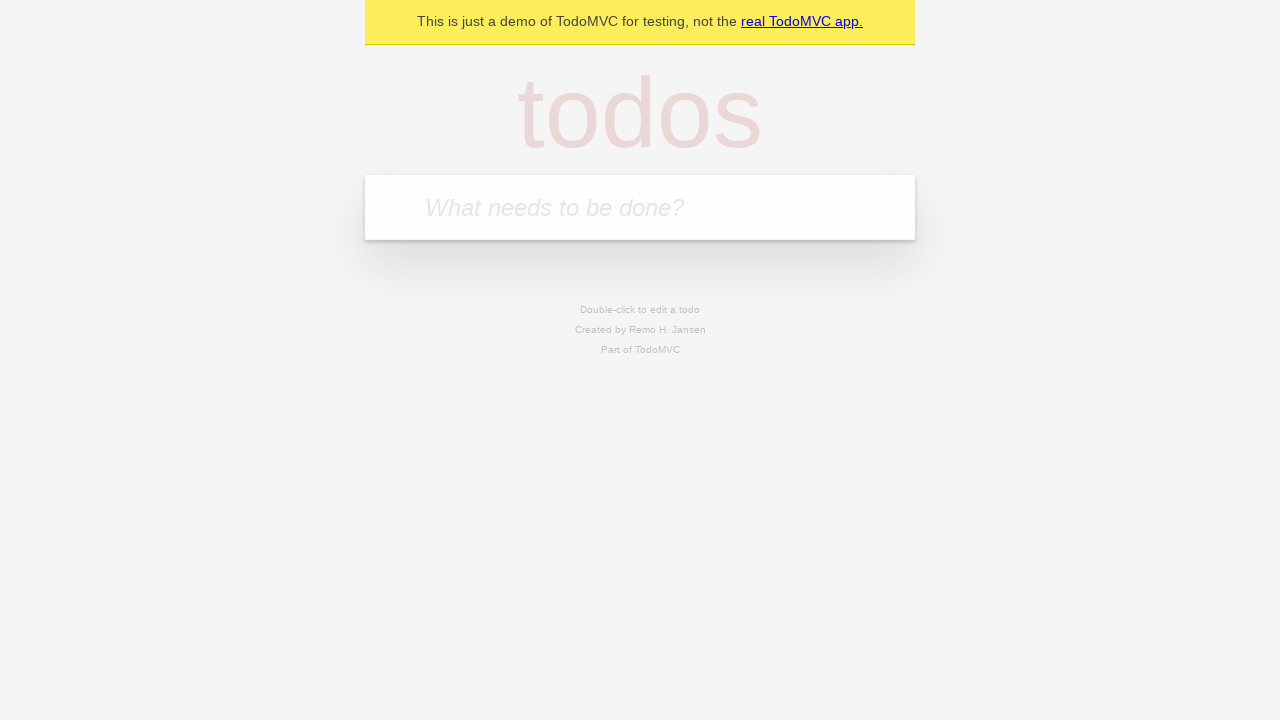

Filled todo input with 'hello world' on internal:attr=[placeholder="What needs to be done?"i]
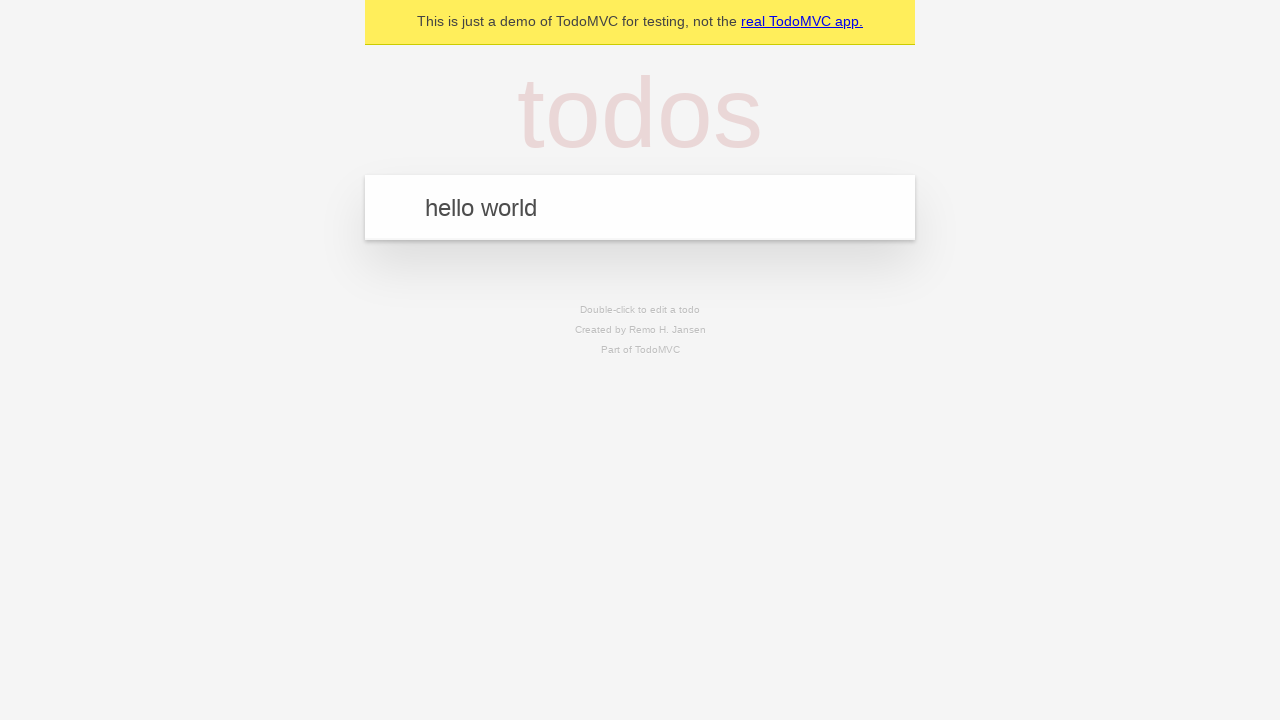

Pressed Enter to add first todo item on internal:attr=[placeholder="What needs to be done?"i]
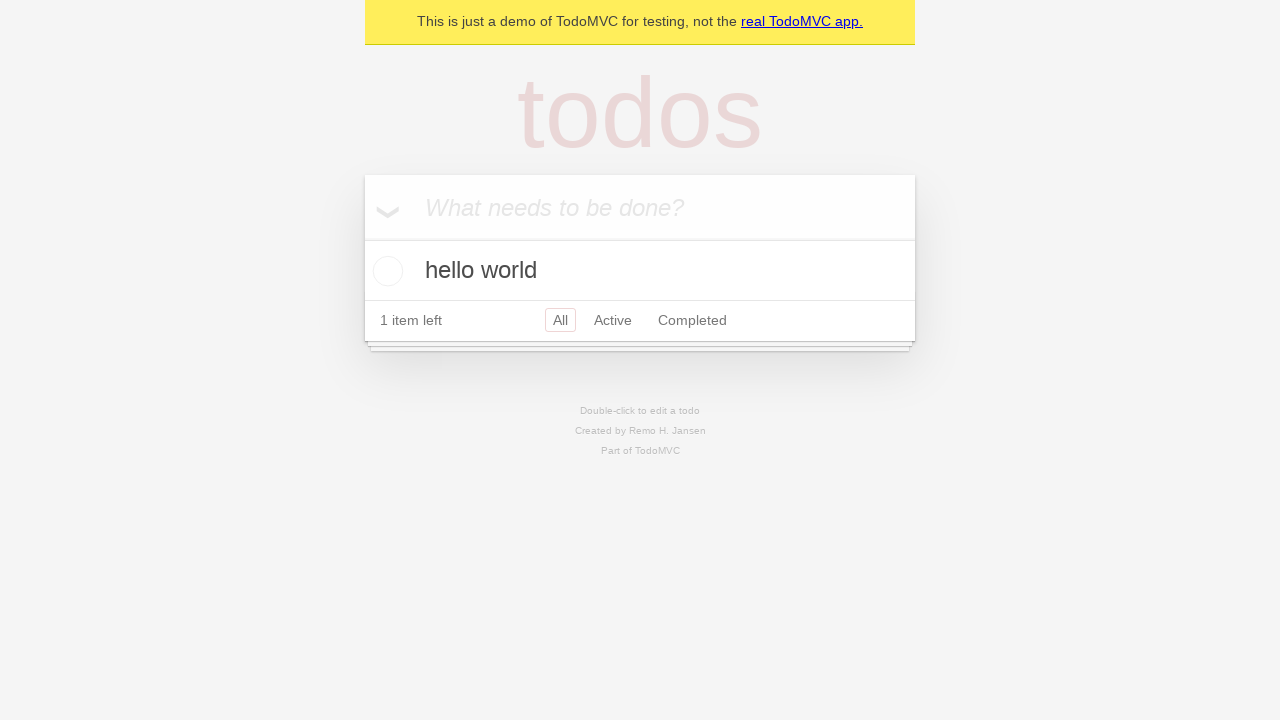

Filled todo input with 'bye world' on internal:attr=[placeholder="What needs to be done?"i]
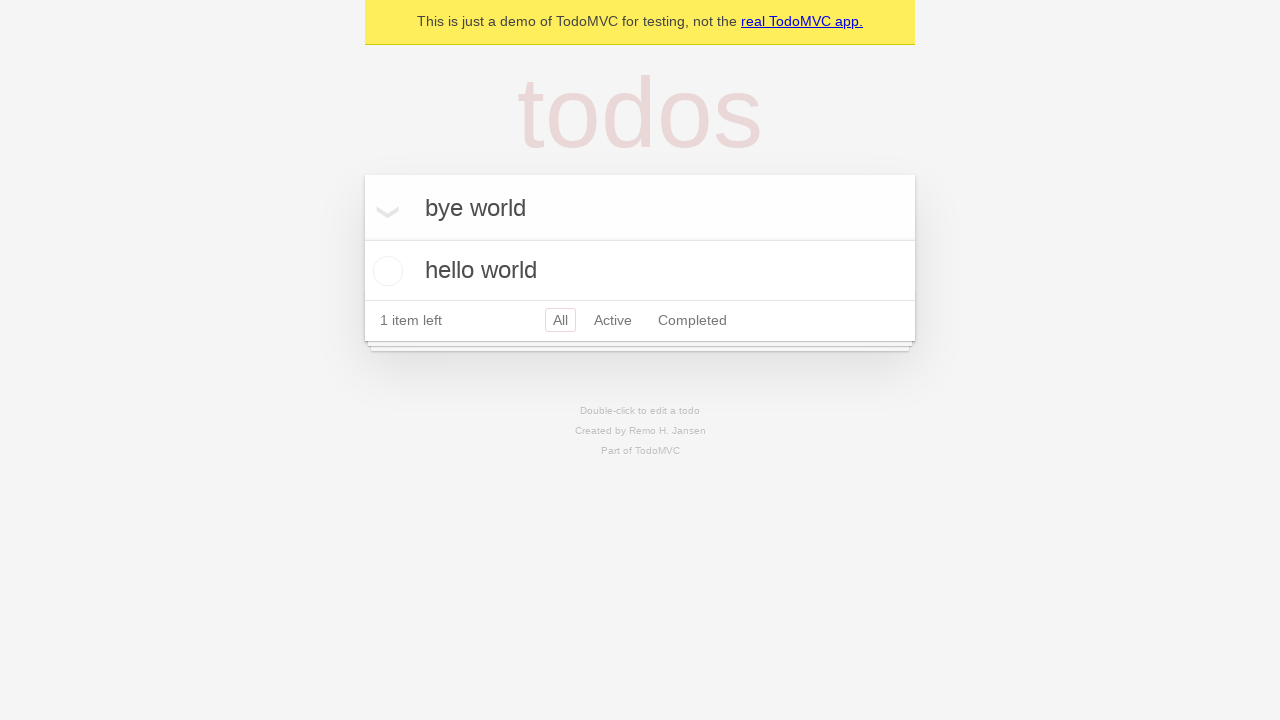

Pressed Enter to add second todo item on internal:attr=[placeholder="What needs to be done?"i]
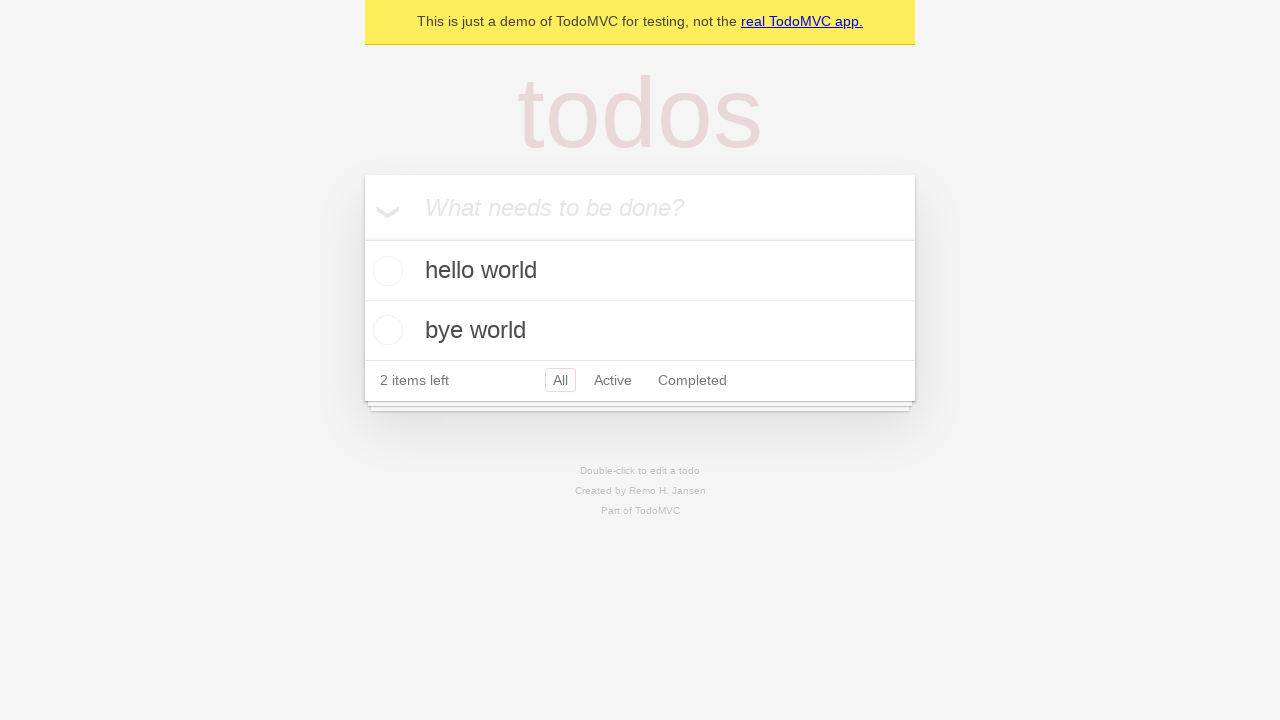

Marked 'hello world' todo as completed at (385, 271) on li >> internal:has-text="hello world"i >> internal:label="Toggle Todo"i
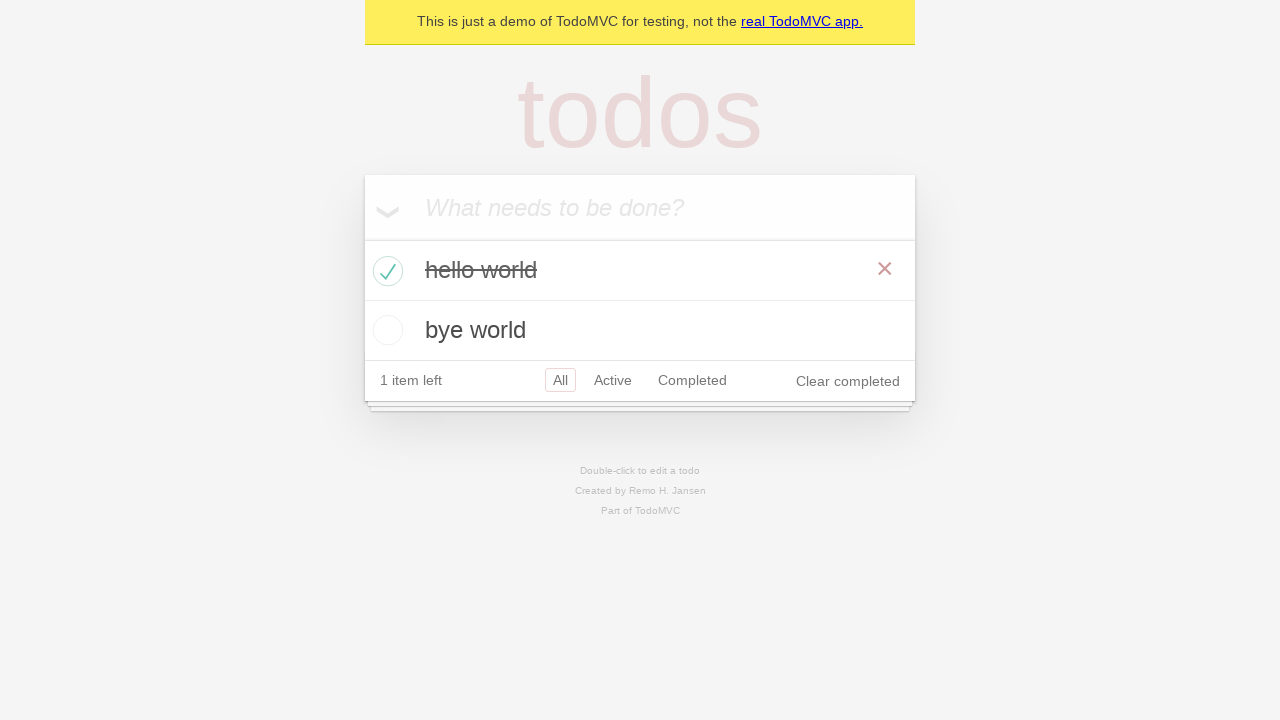

Clicked 'Clear completed' button to remove completed todos at (848, 381) on internal:role=button[name="Clear completed"i]
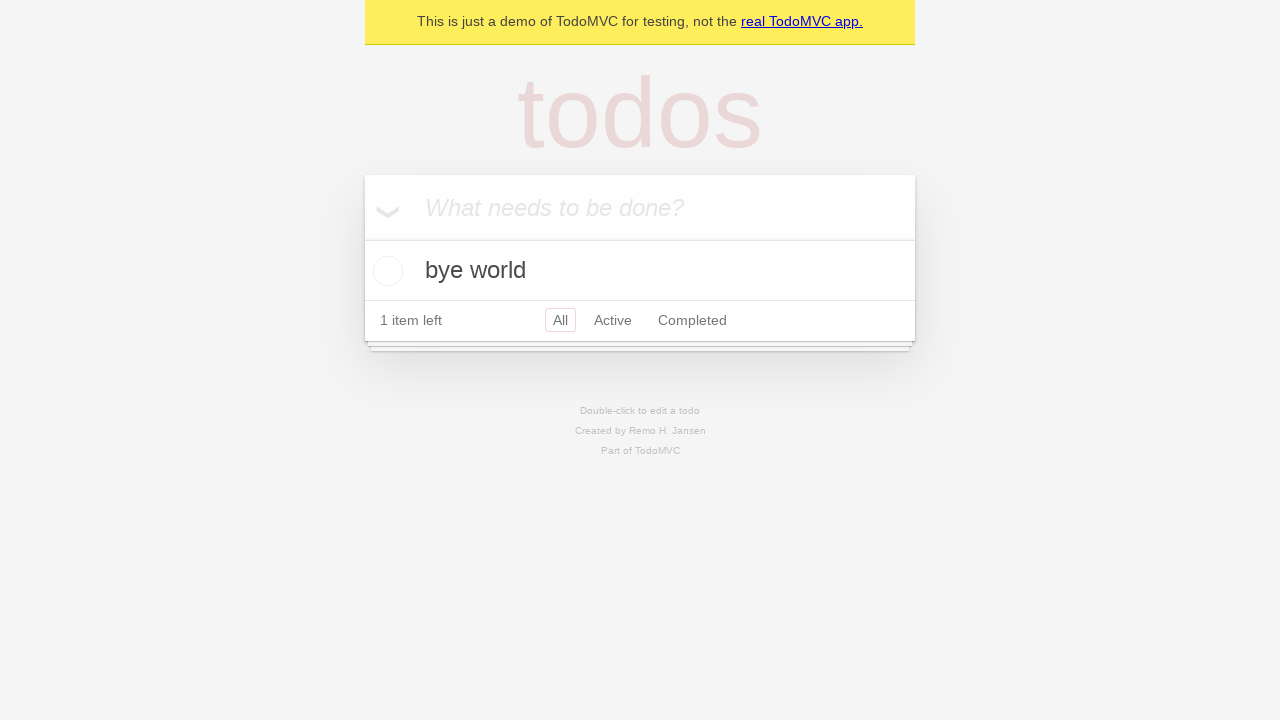

Verified remaining todo item is visible
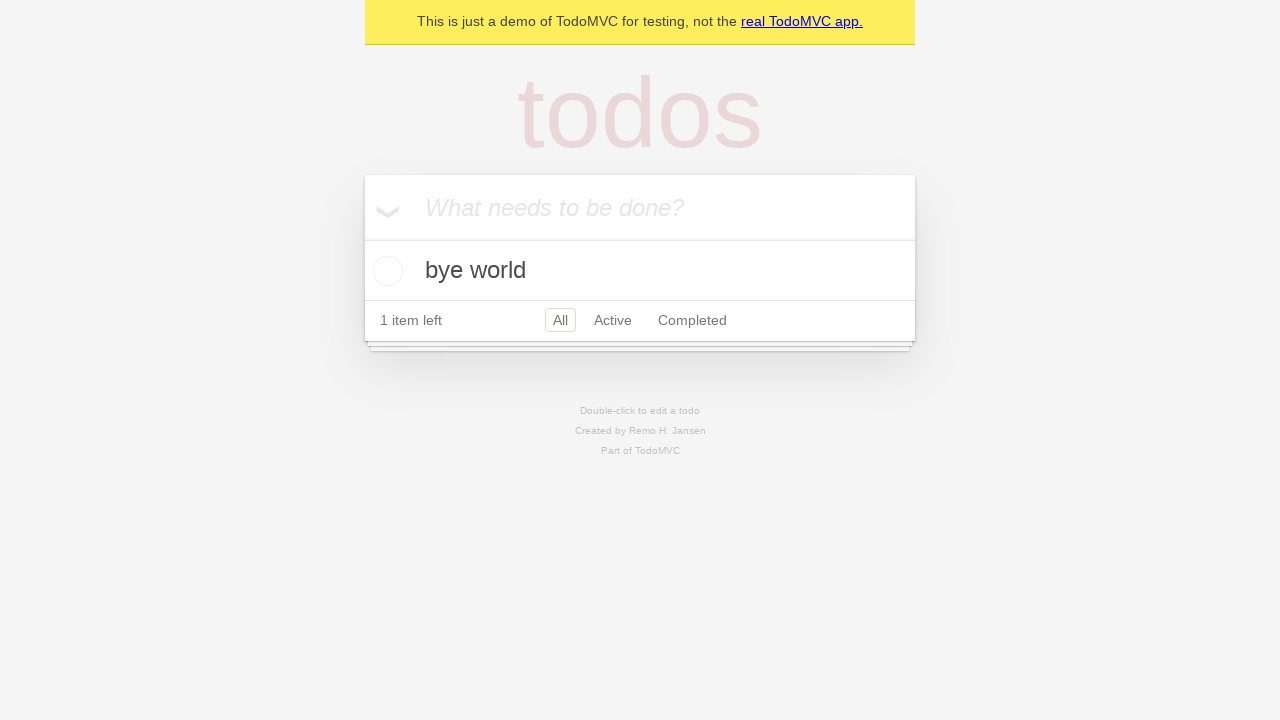

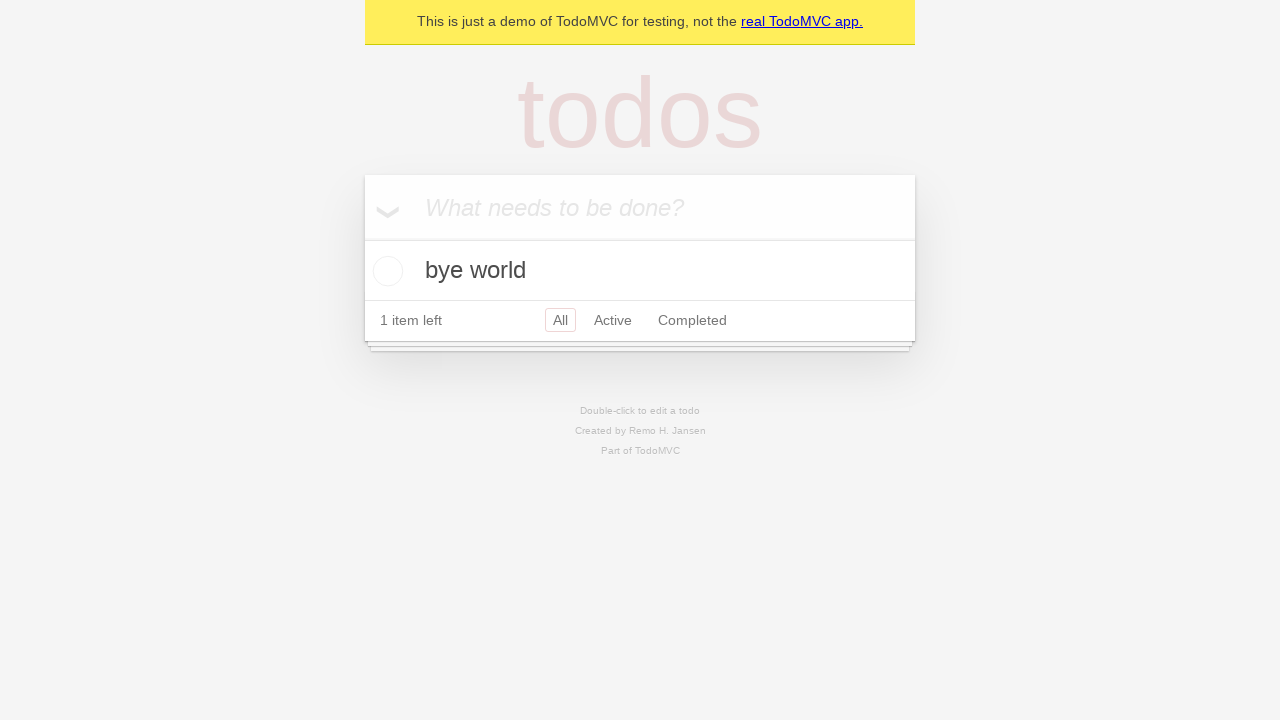